Tests a calculator demo application by entering two numbers, clicking the calculate button, and verifying the result

Starting URL: http://juliemr.github.io/protractor-demo/

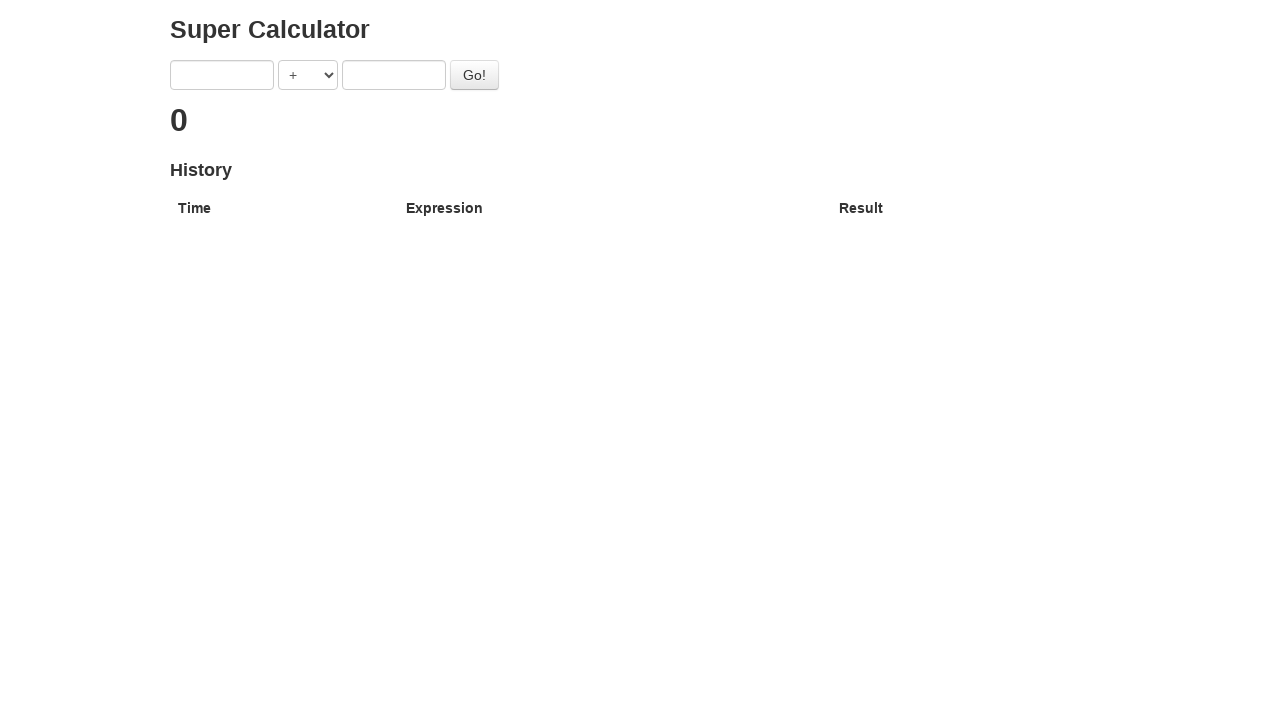

Entered first number '1' in the first input field on input[ng-model='first']
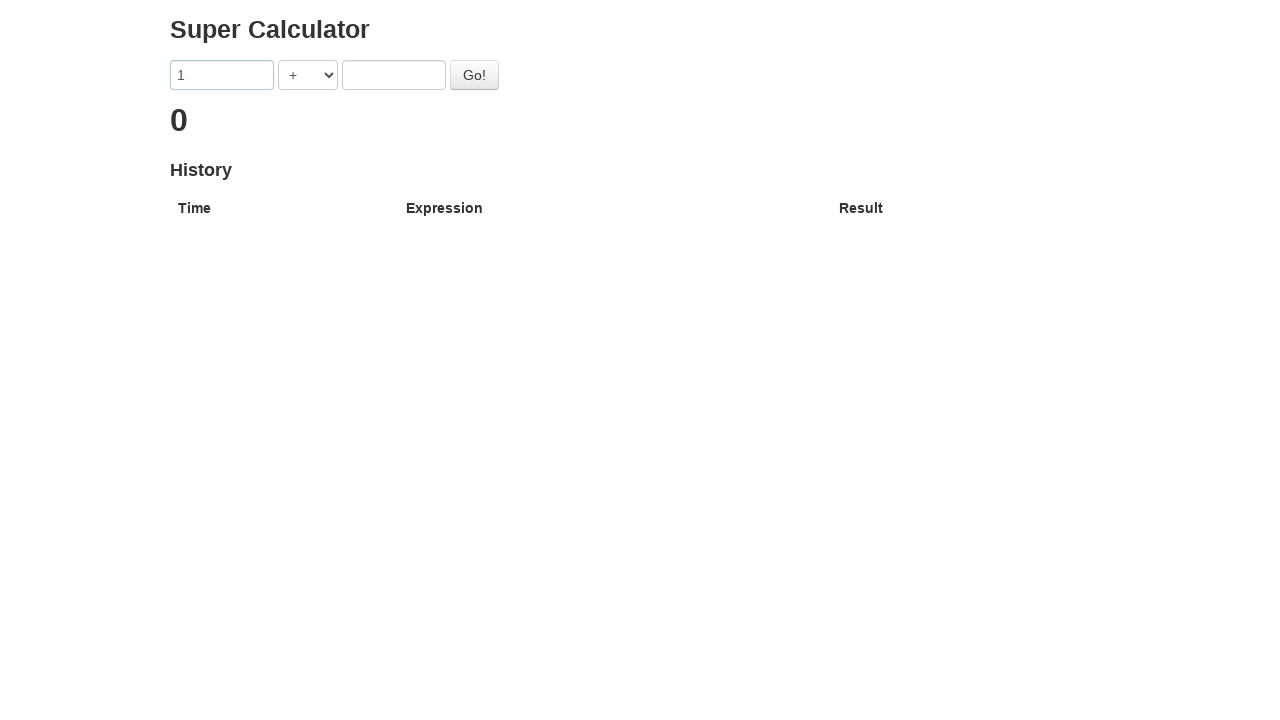

Entered second number '2' in the second input field on input[ng-model='second']
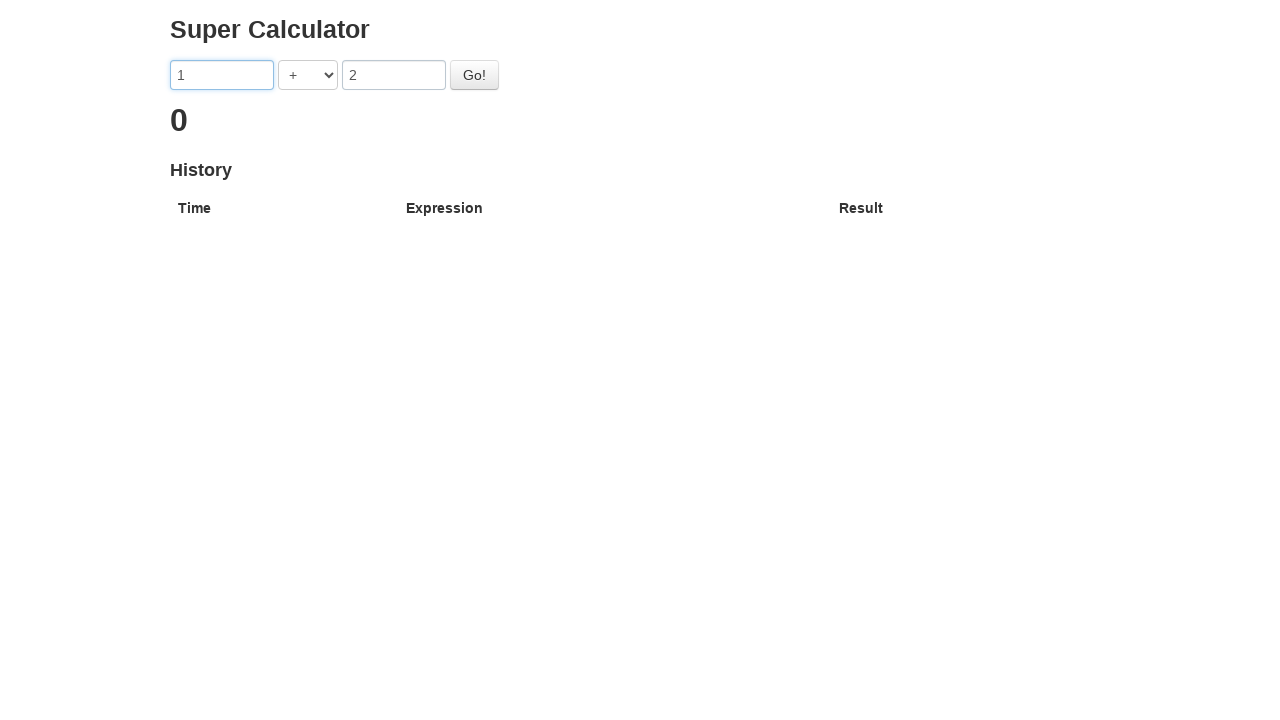

Clicked the Go button to calculate the result at (474, 75) on #gobutton
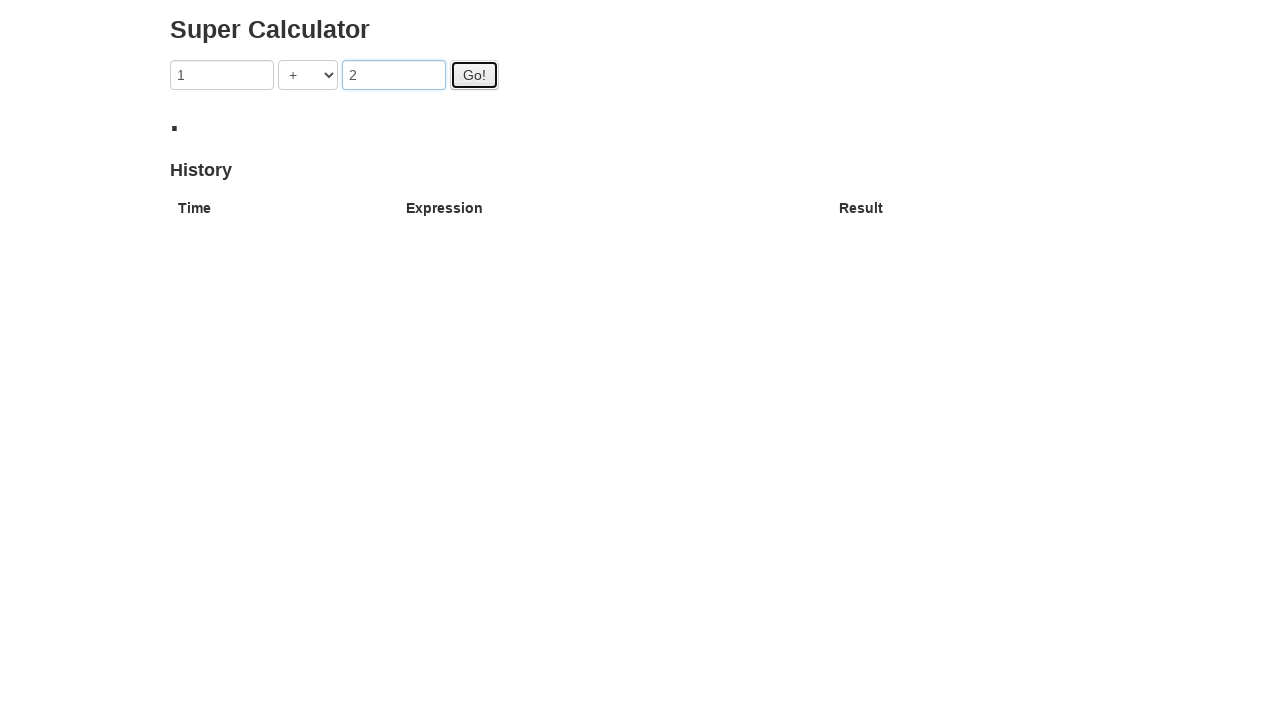

Result displayed in h2 element
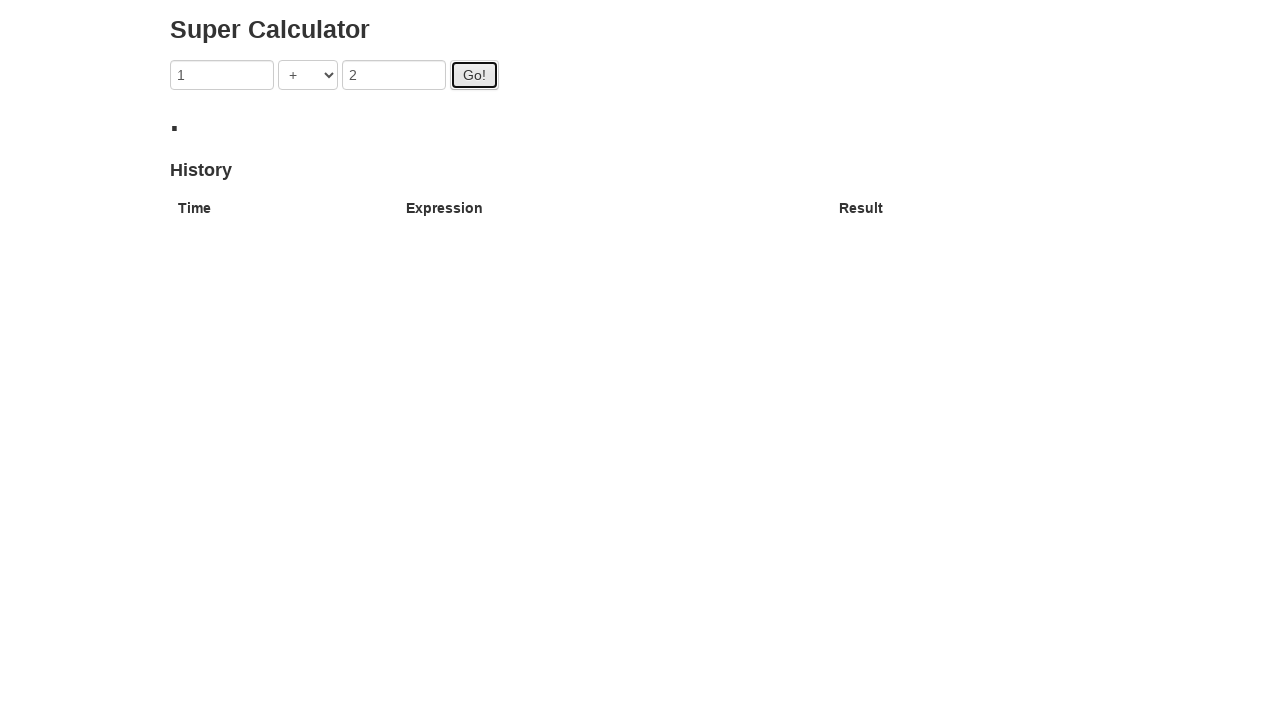

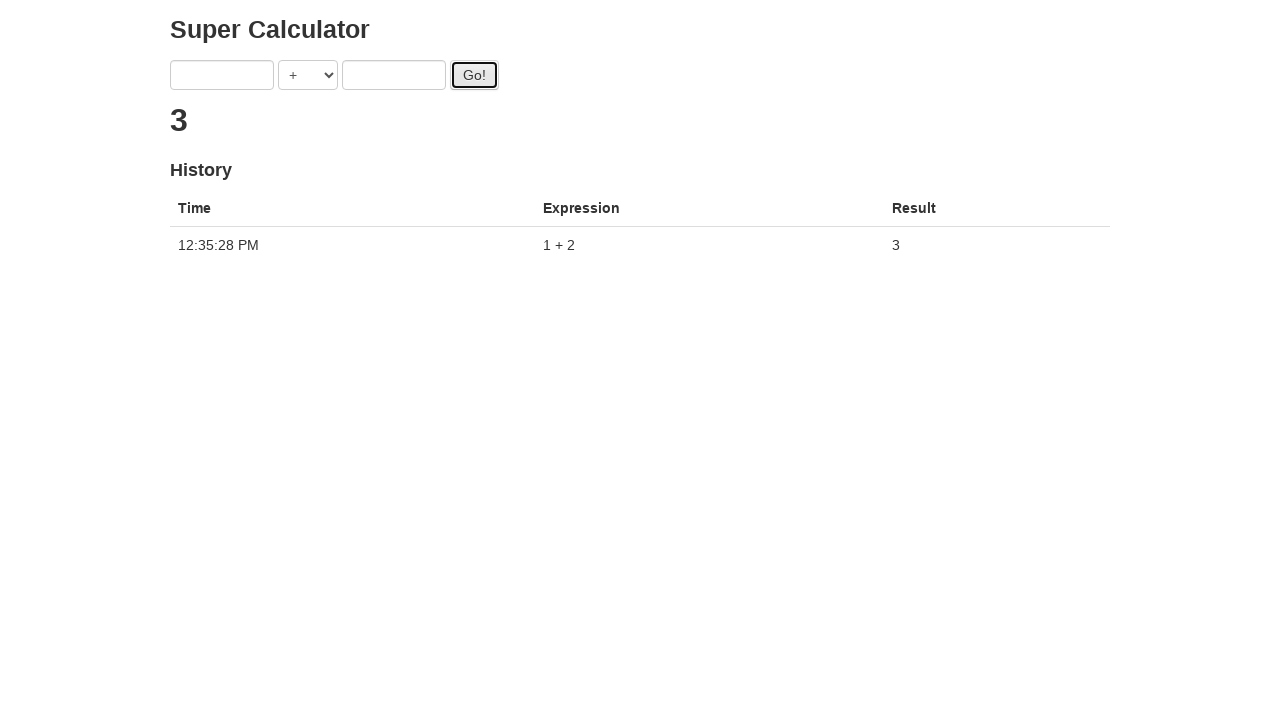